Tests the Click Me button on DemoQA buttons page by clicking it and verifying the dynamic click message appears

Starting URL: https://demoqa.com/elements

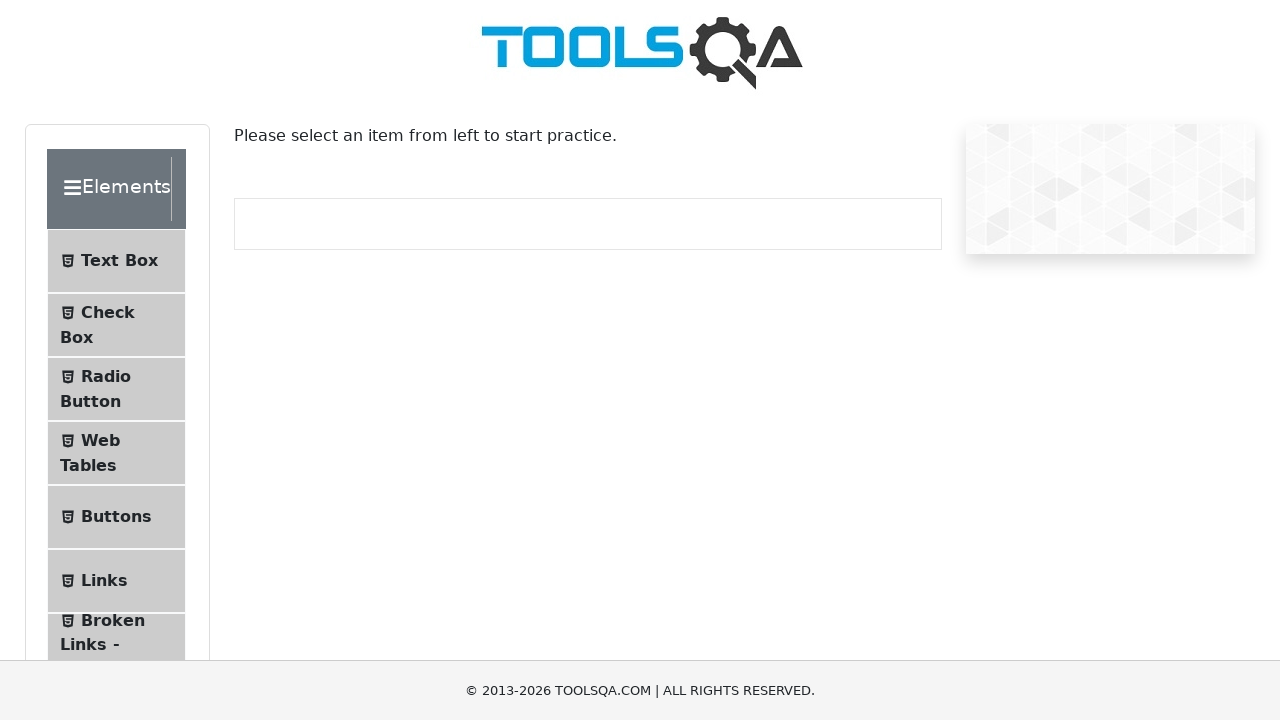

Clicked Buttons menu item at (116, 517) on li:has-text('Buttons')
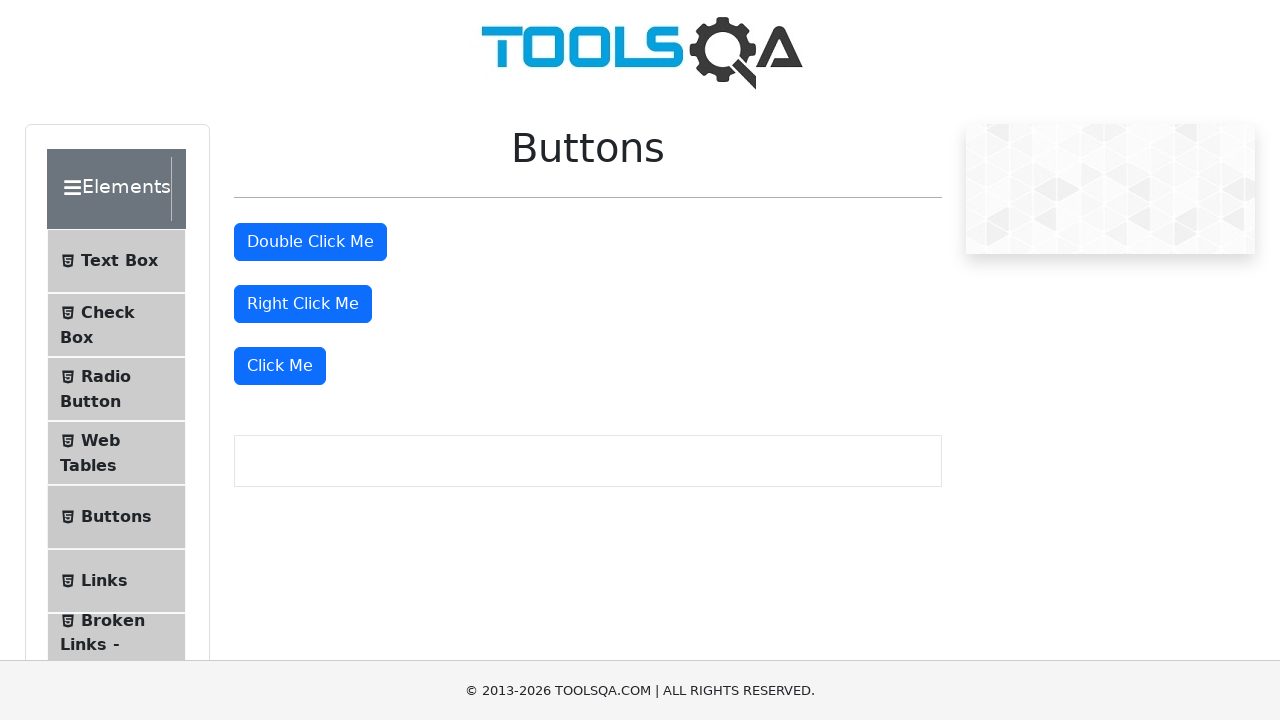

Buttons page loaded successfully
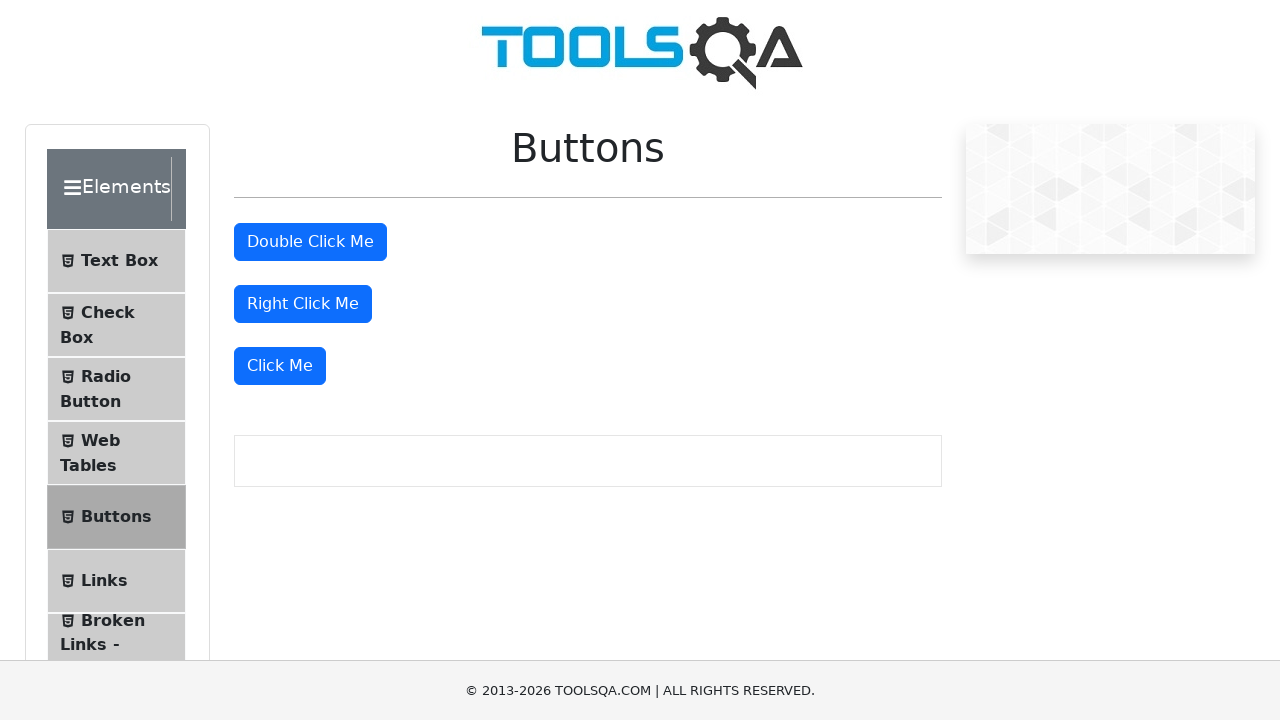

Clicked the 'Click Me' button at (280, 366) on internal:role=button[name="Click Me"s]
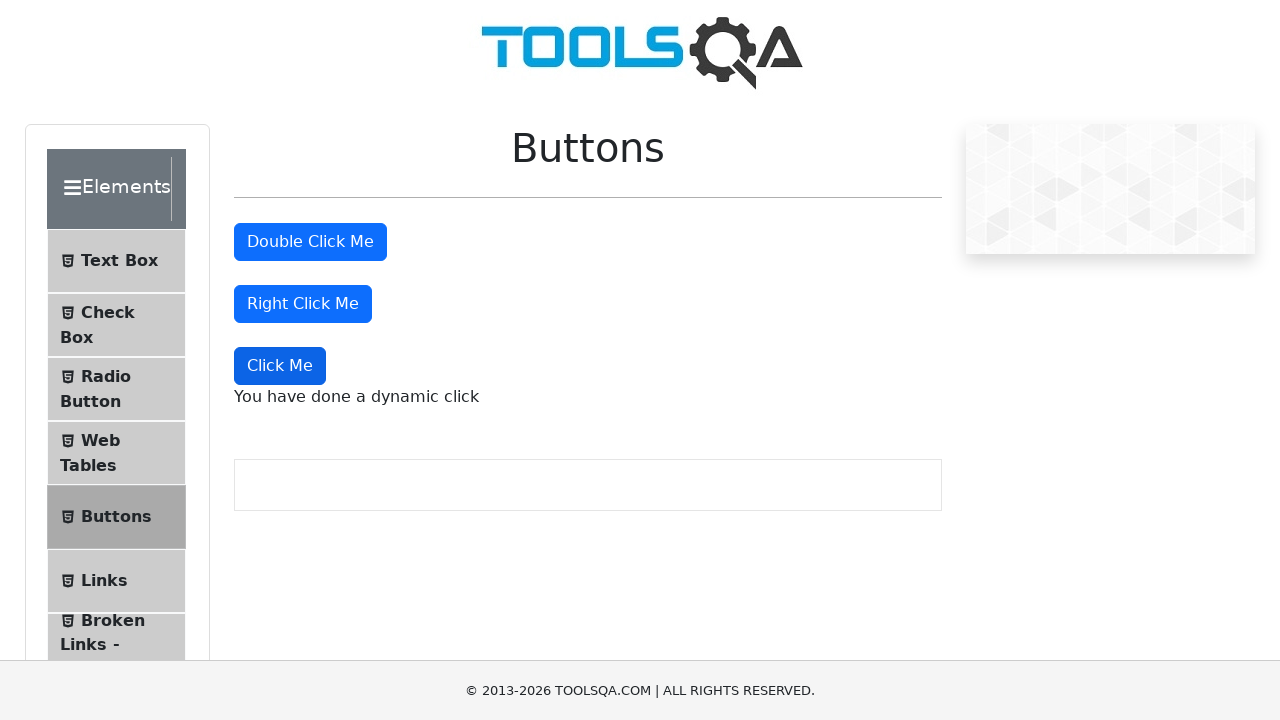

Dynamic click message appeared
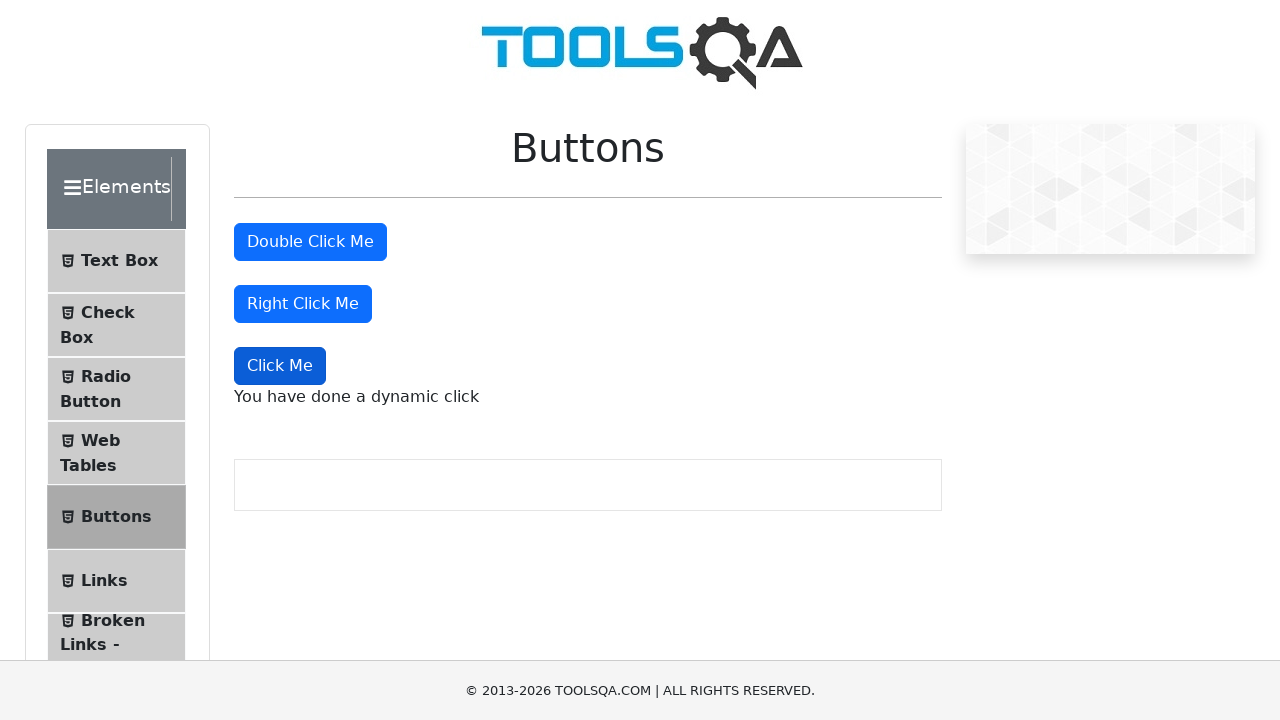

Verified double click message is not visible
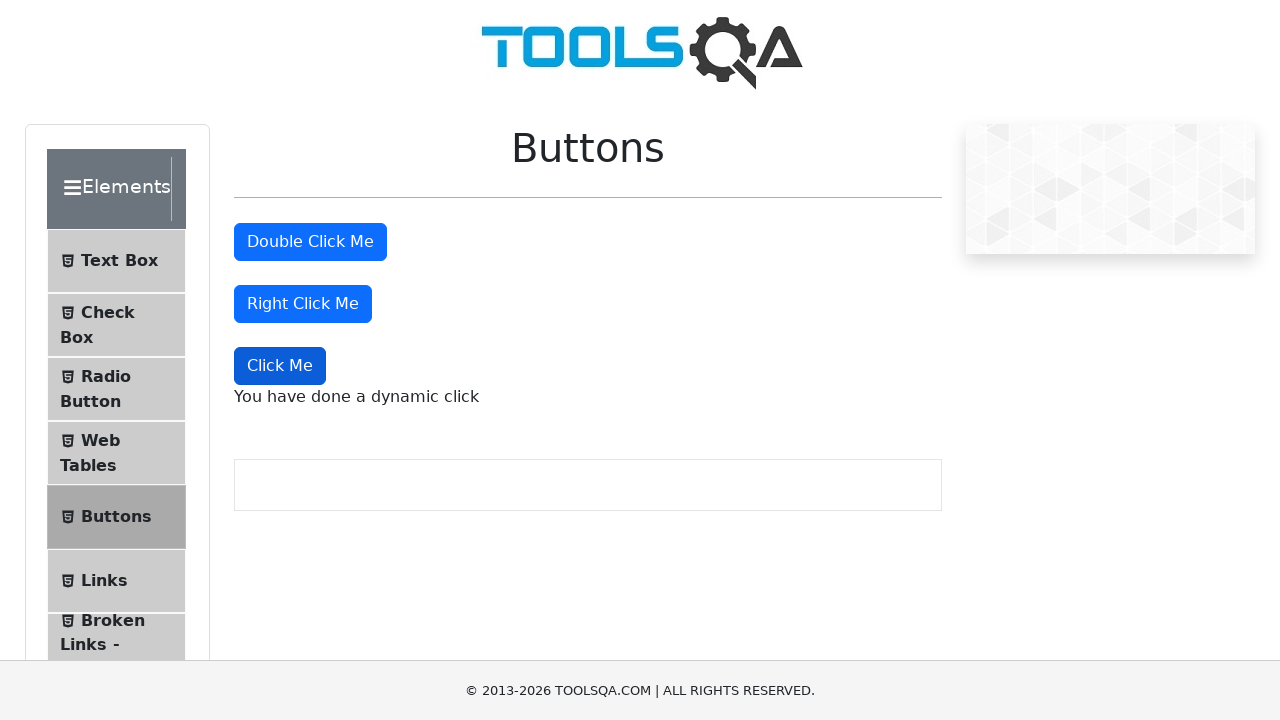

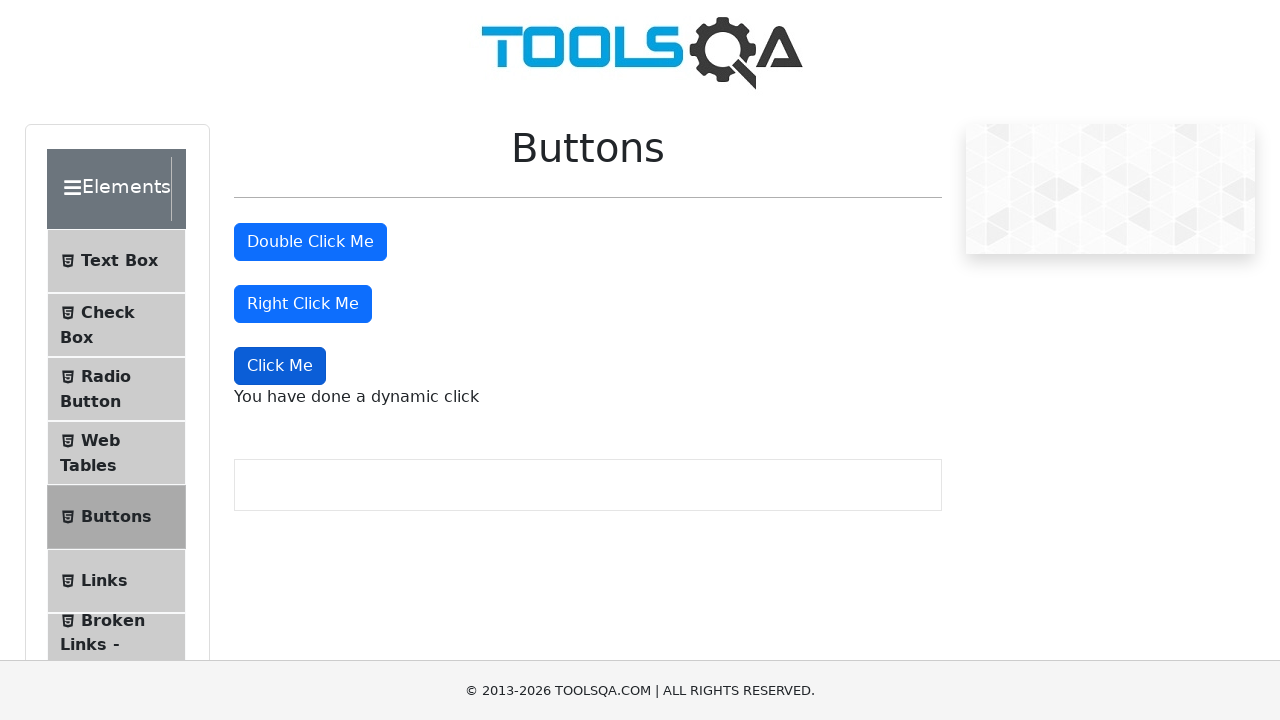